Navigates to Rahul Shetty Academy homepage and verifies the page loads successfully by checking the title is present

Starting URL: https://rahulshettyacademy.com

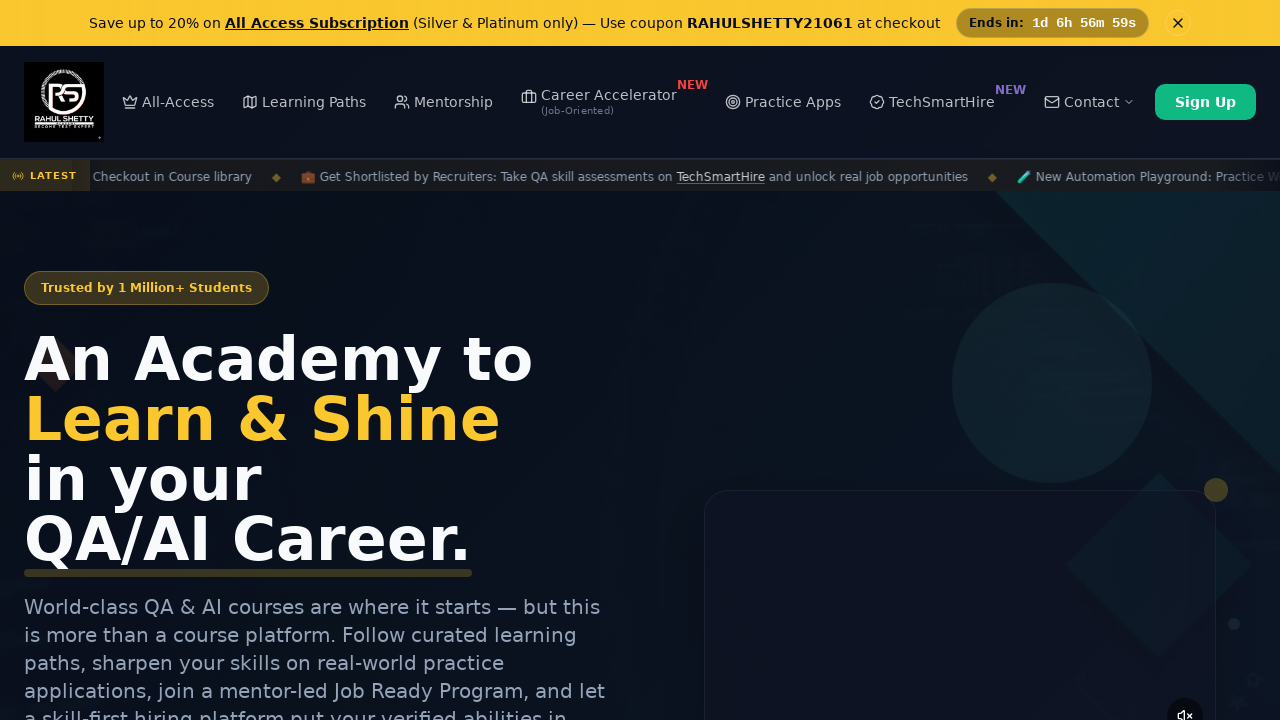

Waited for page to reach domcontentloaded state
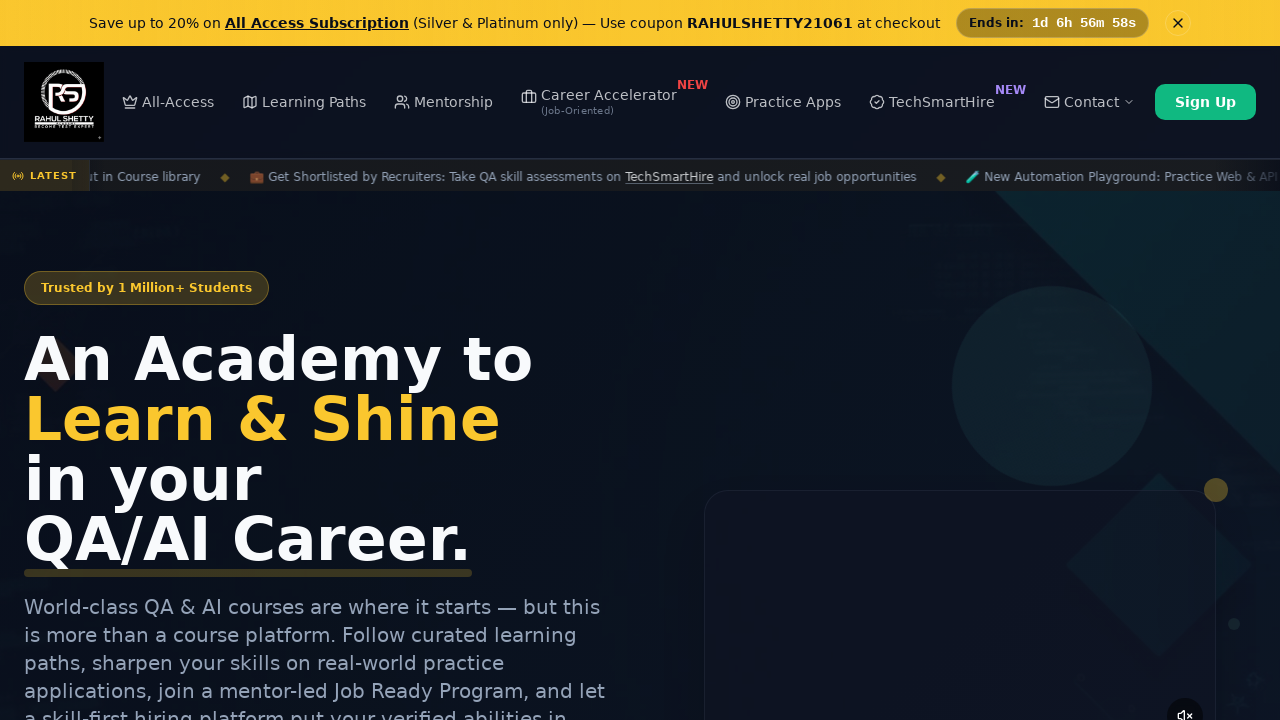

Retrieved page title
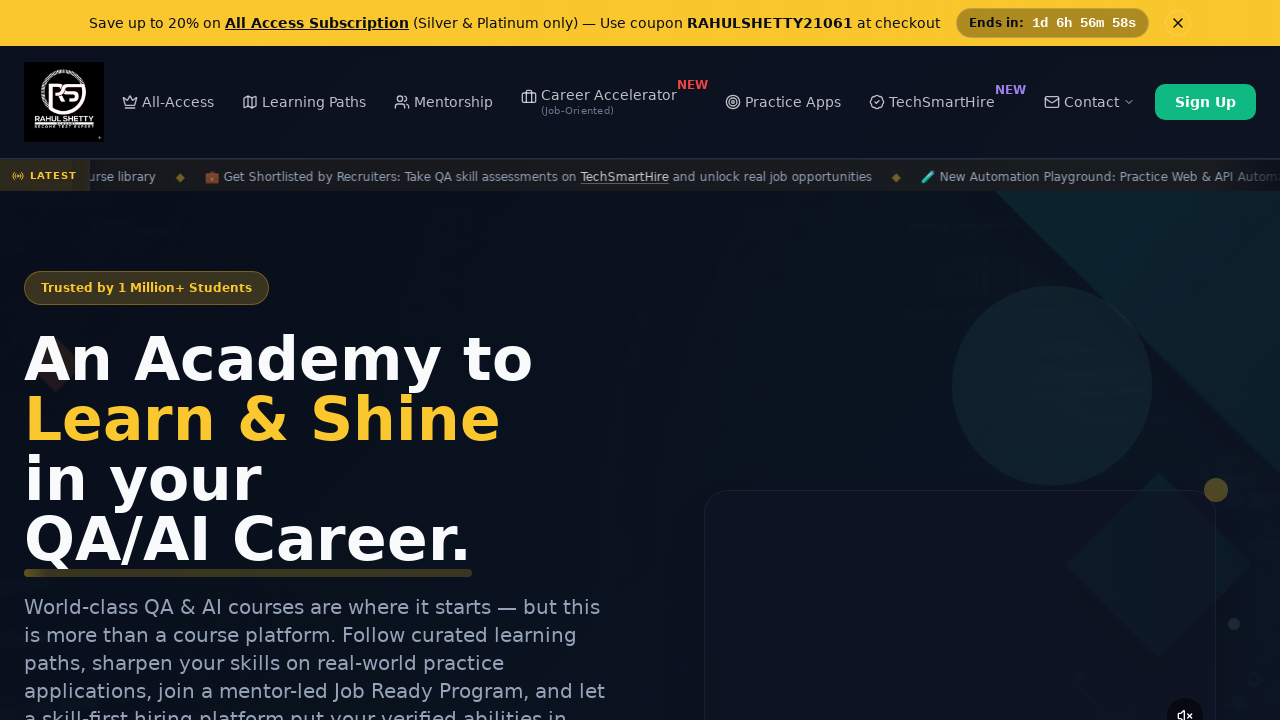

Verified page title is not empty
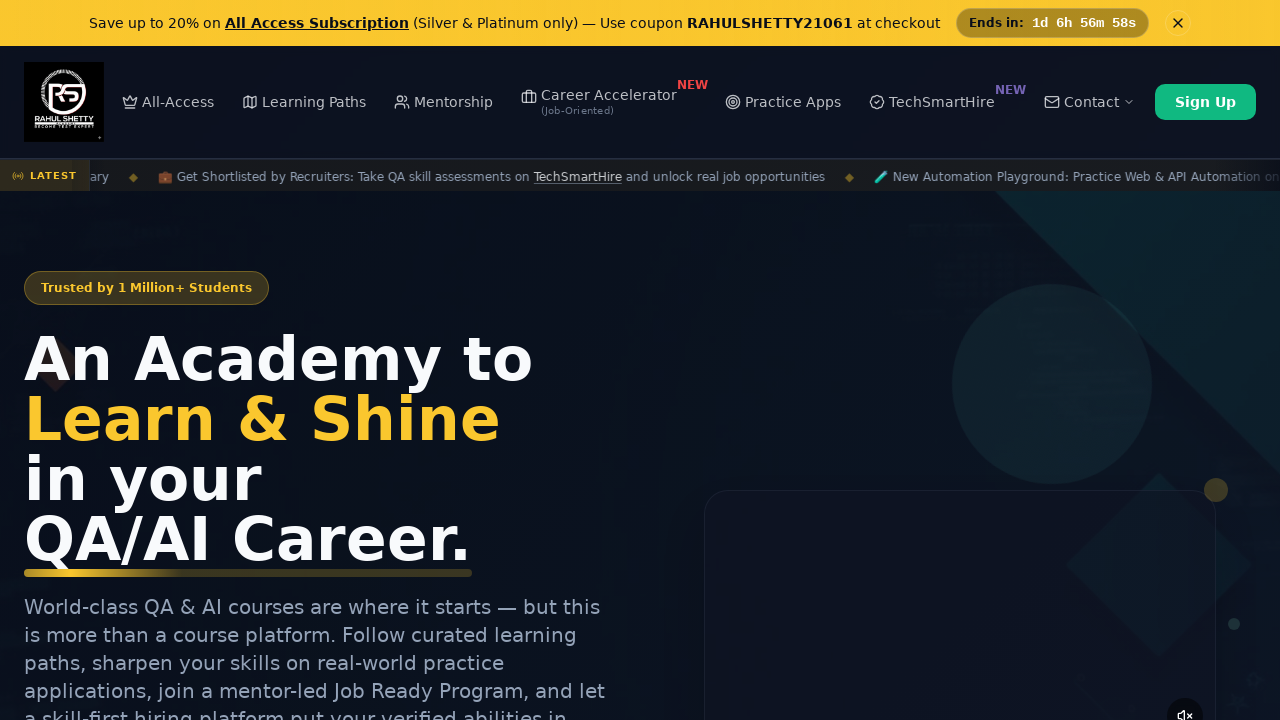

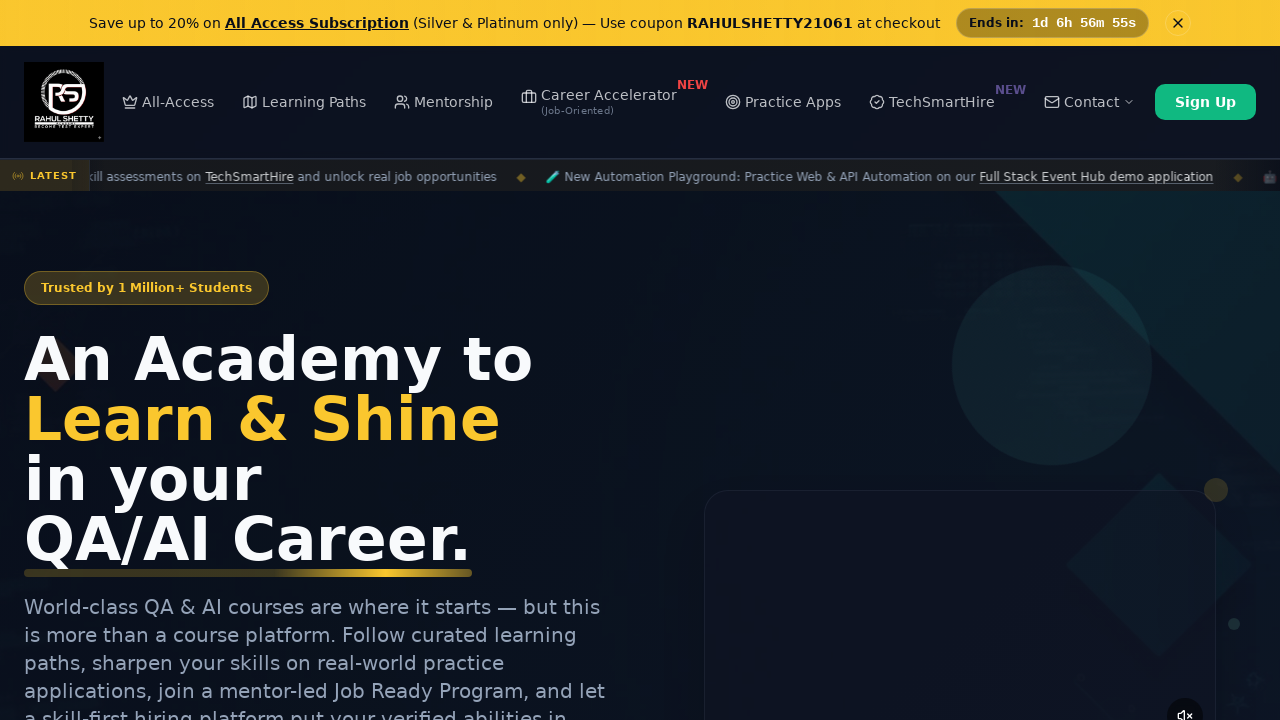